Tests browser navigation methods by visiting multiple payment platform websites (Paytm, Google Pay, PhonePe) and using forward and refresh navigation controls.

Starting URL: https://paytm.com/

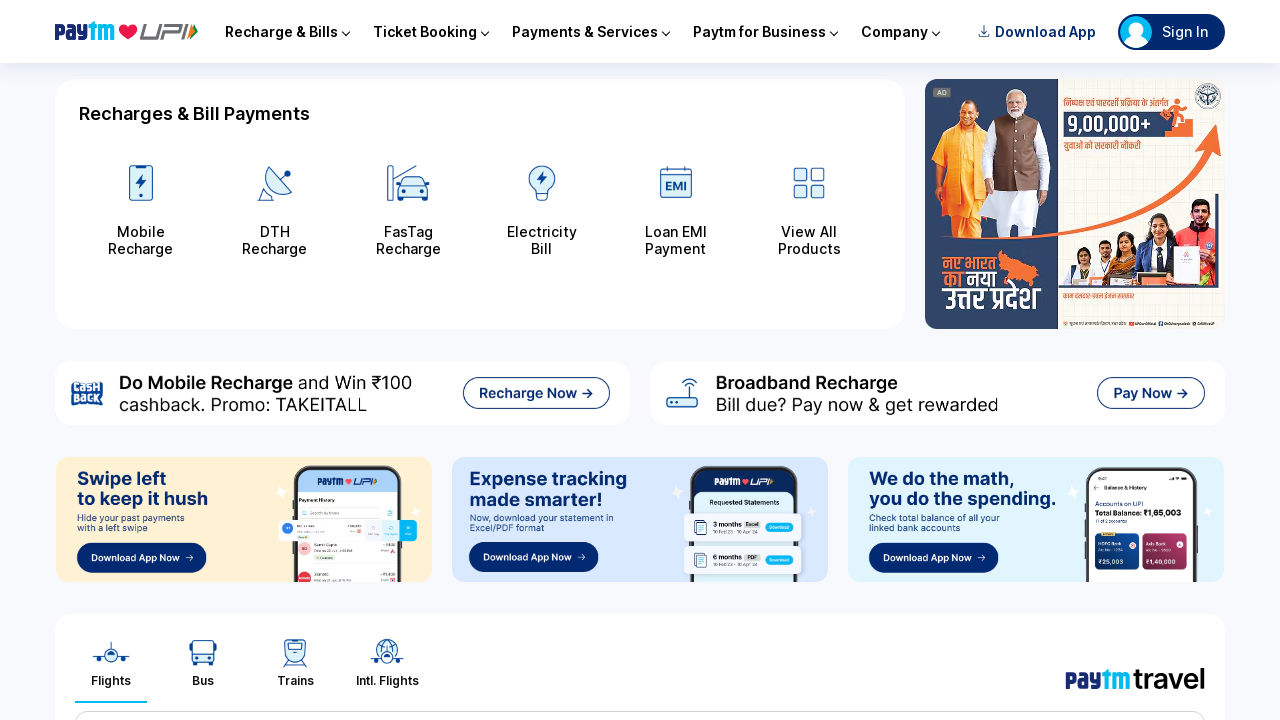

Waited for Paytm homepage to load (domcontentloaded)
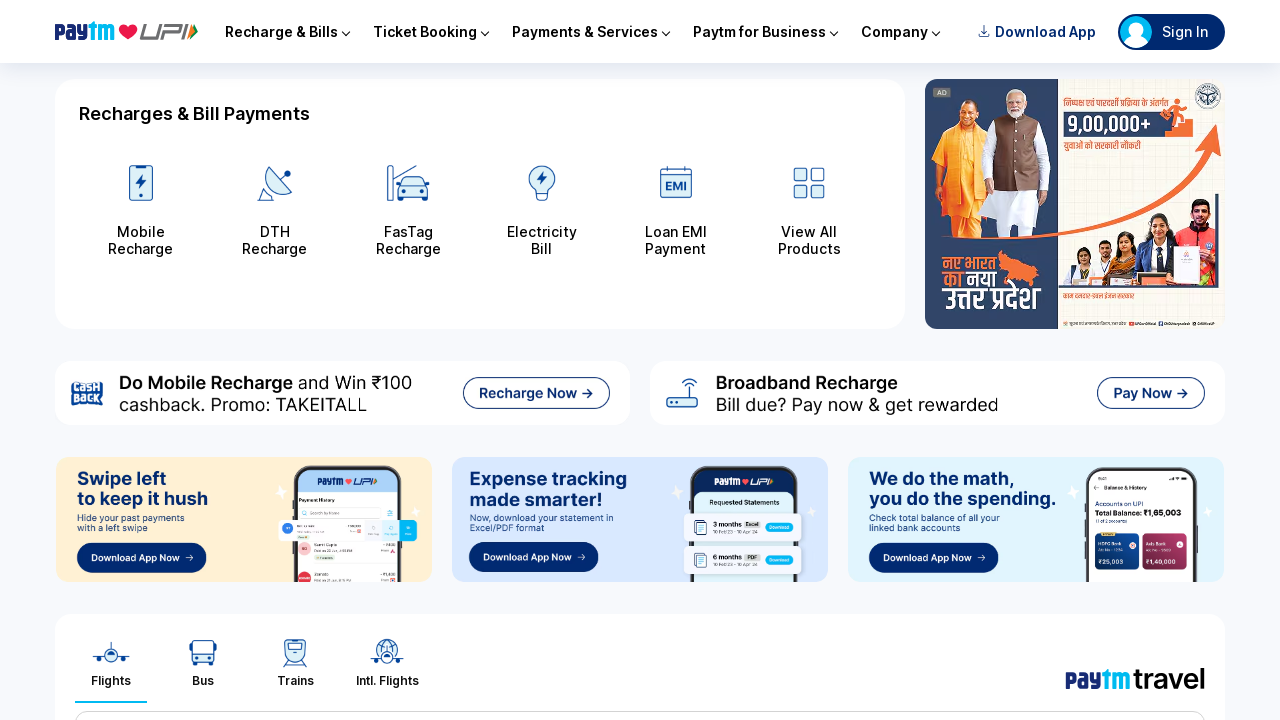

Navigated to Google Pay website
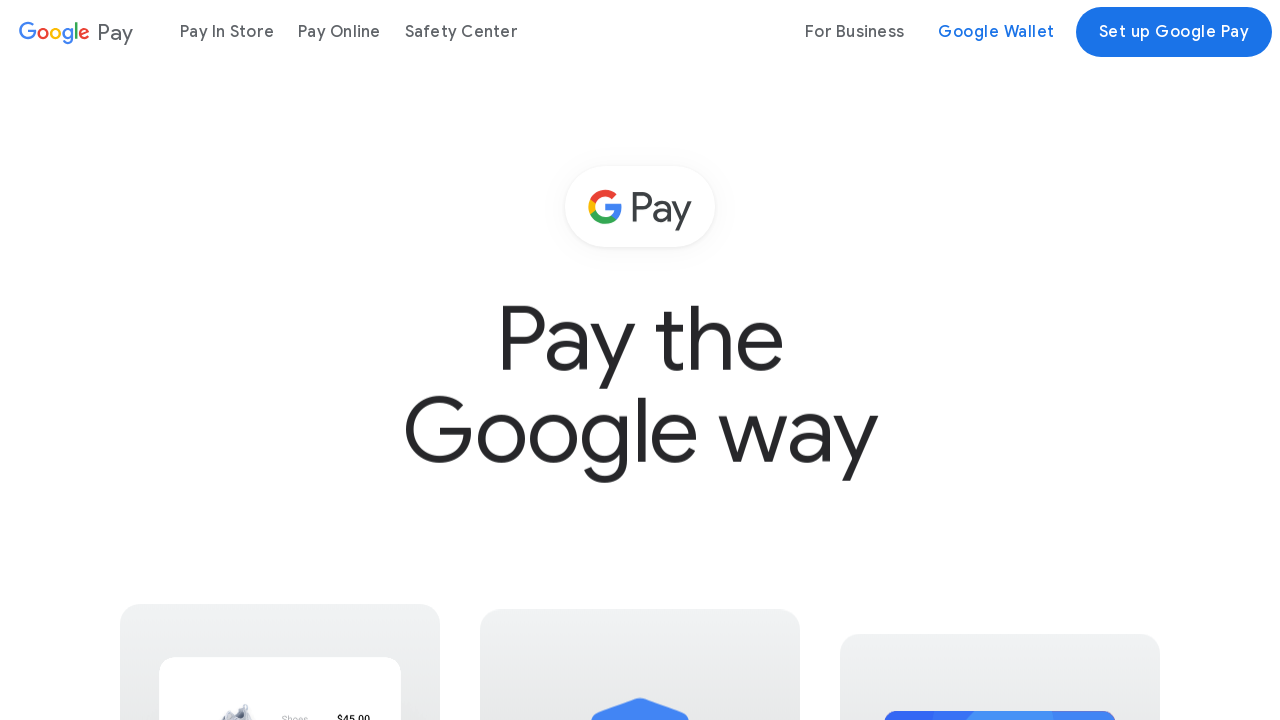

Waited for Google Pay page to load (domcontentloaded)
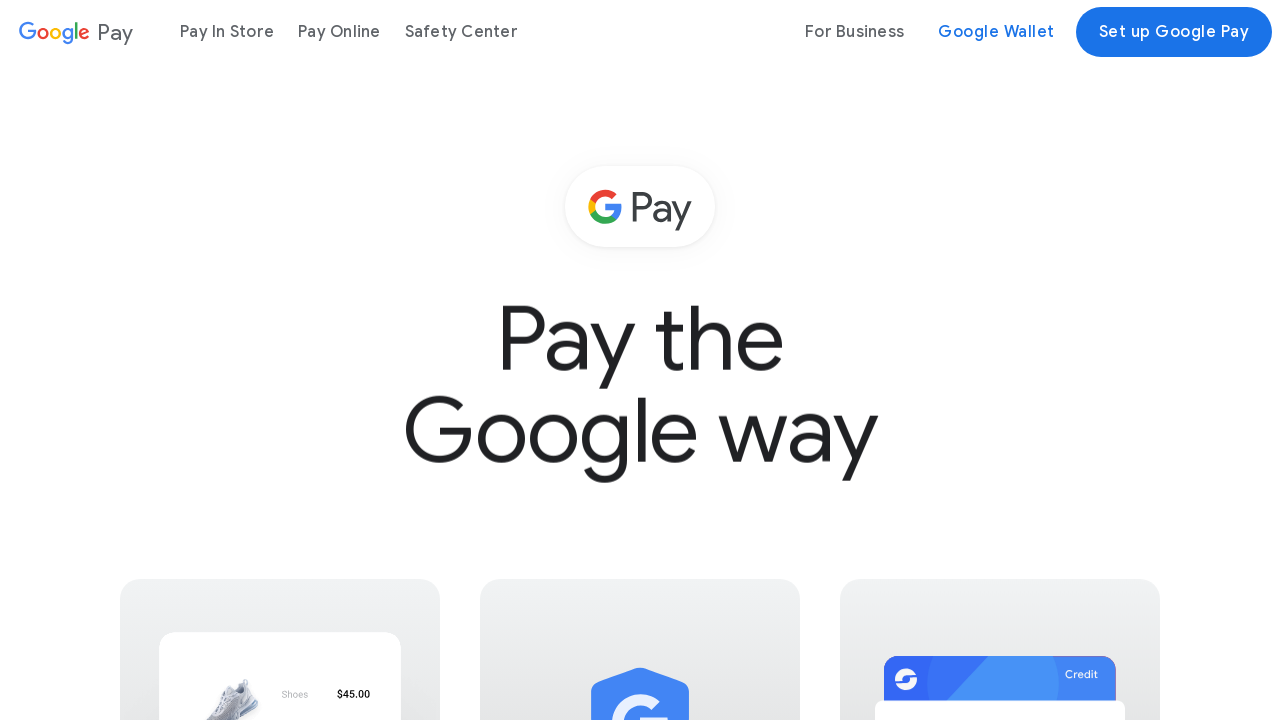

Navigated to PhonePe website
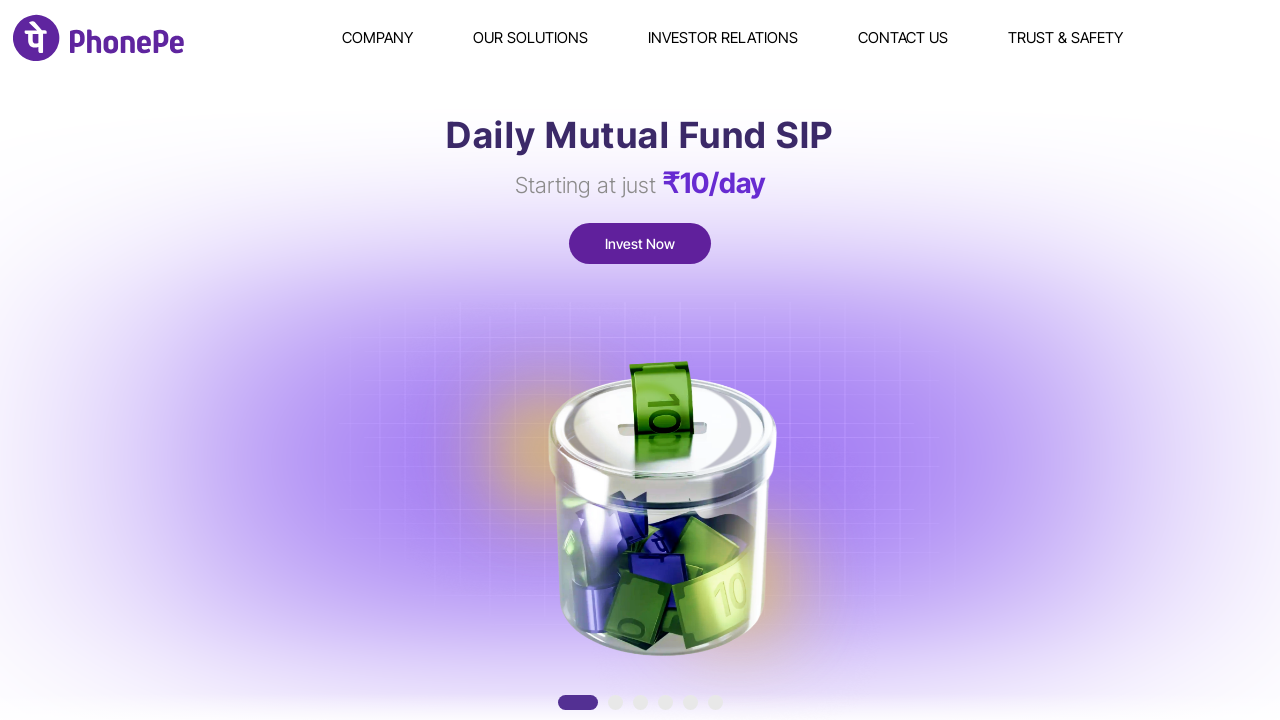

Waited for PhonePe page to load (domcontentloaded)
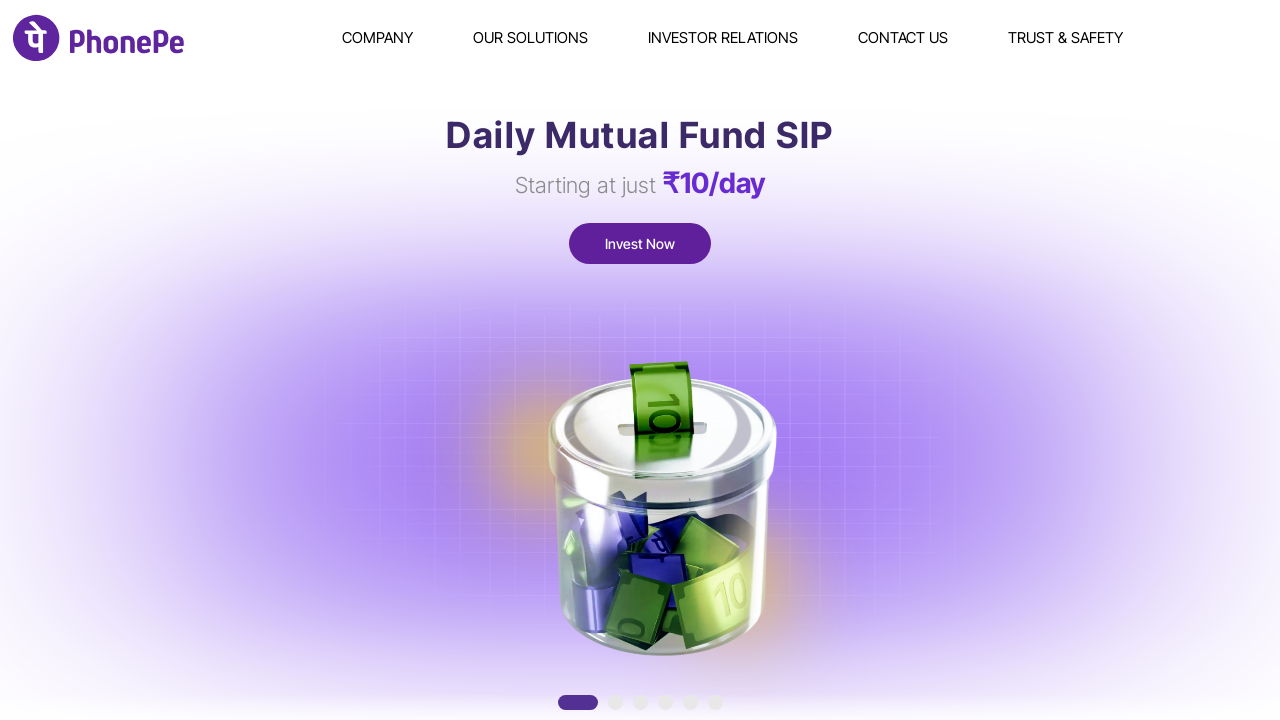

Refreshed the PhonePe page
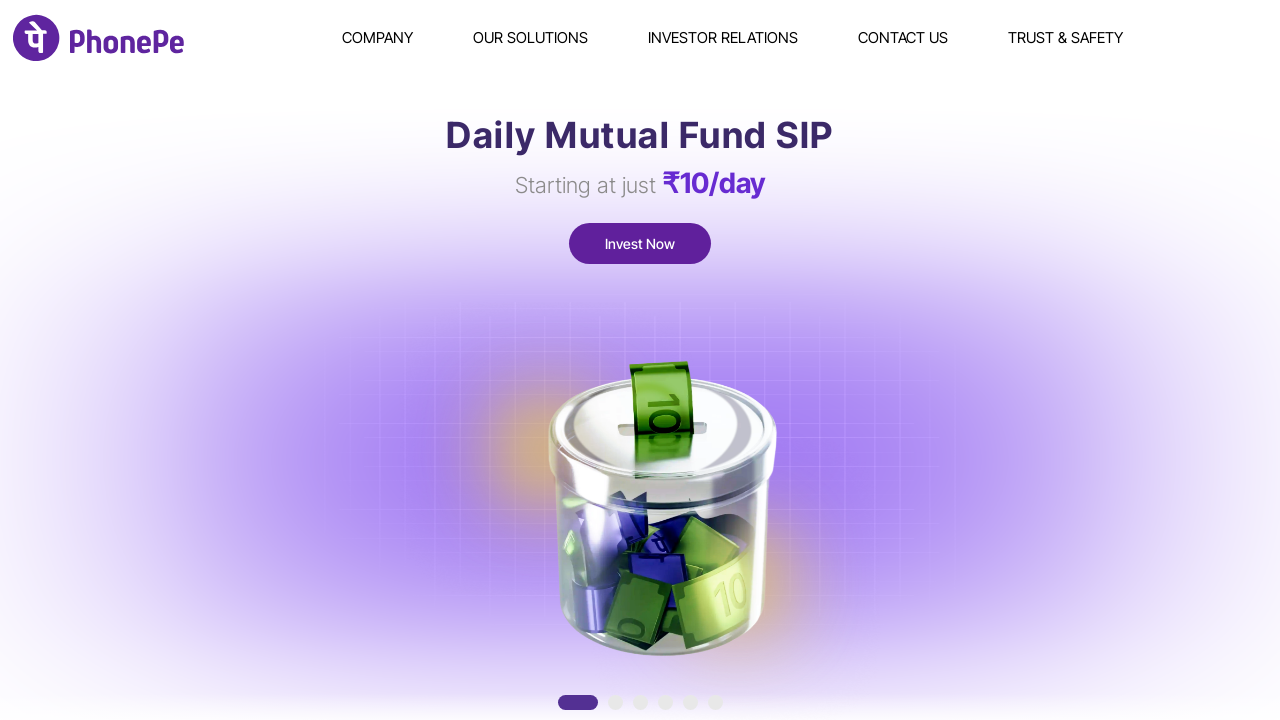

Waited for refreshed PhonePe page to load (domcontentloaded)
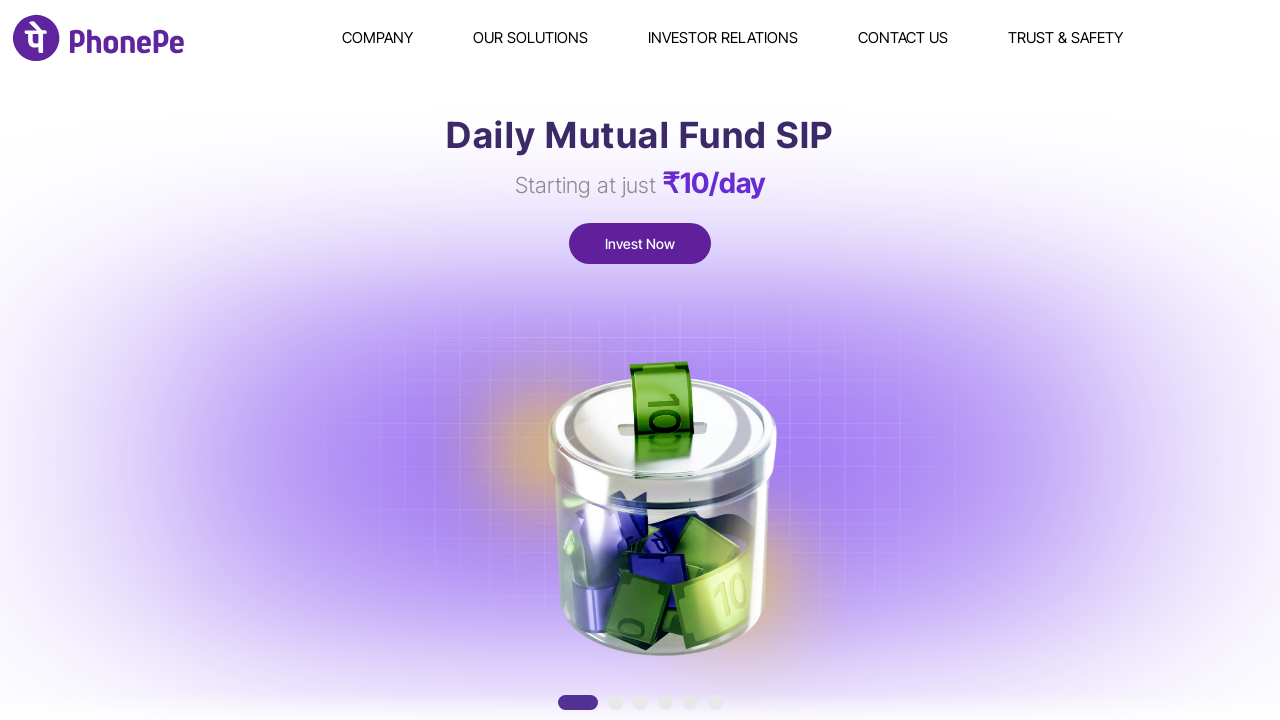

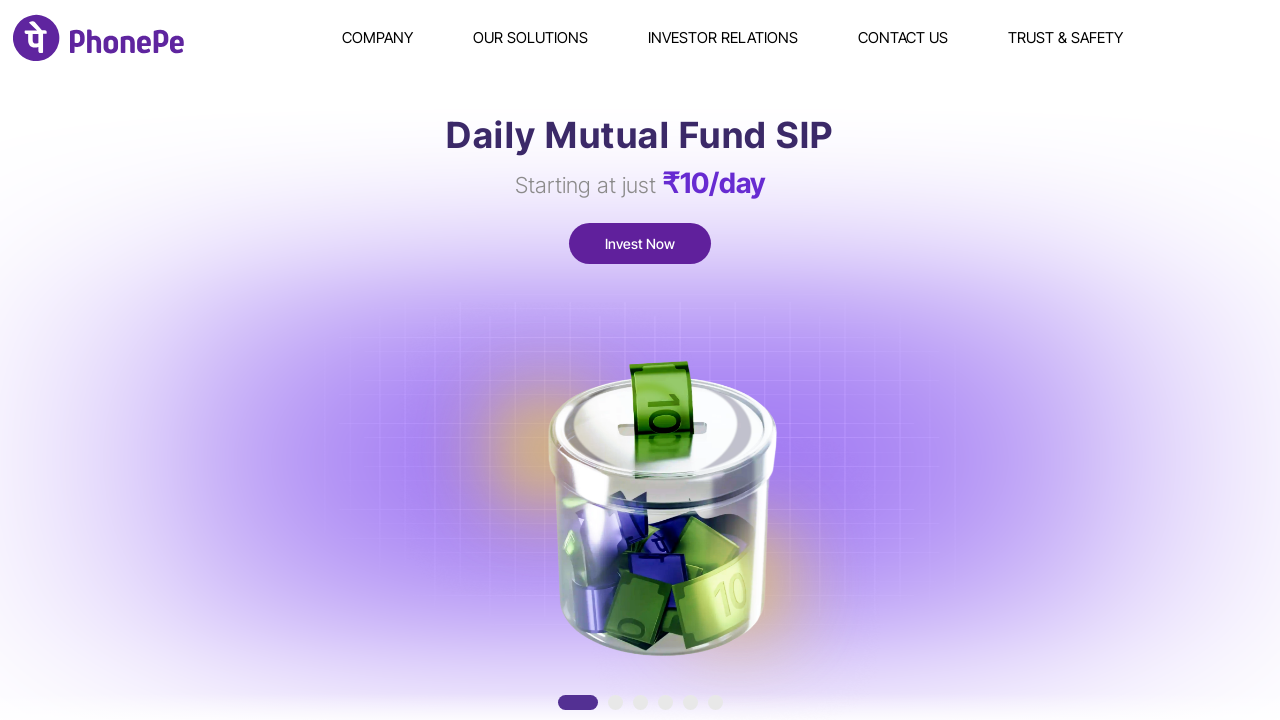